Navigates to Nike's men's shoes listing page and performs infinite scrolling to load all product content by repeatedly scrolling to the bottom until no new content loads.

Starting URL: https://www.nike.com/w/mens-shoes-nik1zy7ok

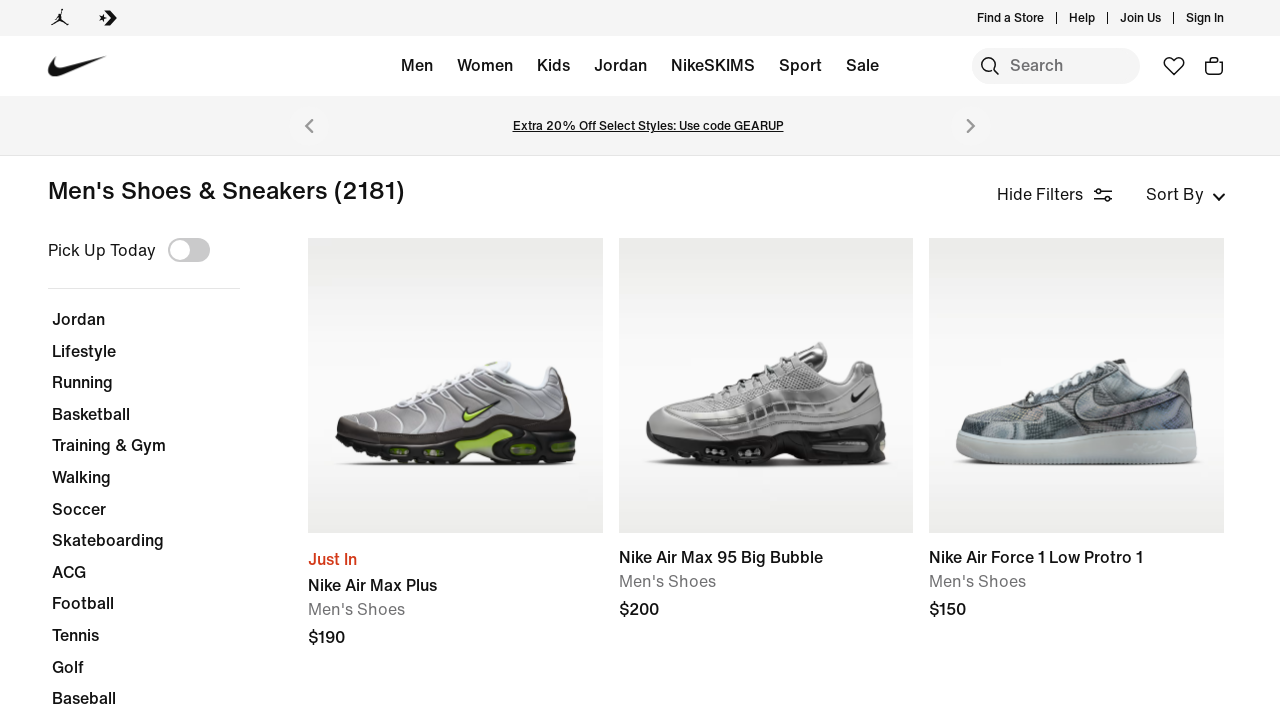

Waited for initial product cards to load on Nike men's shoes page
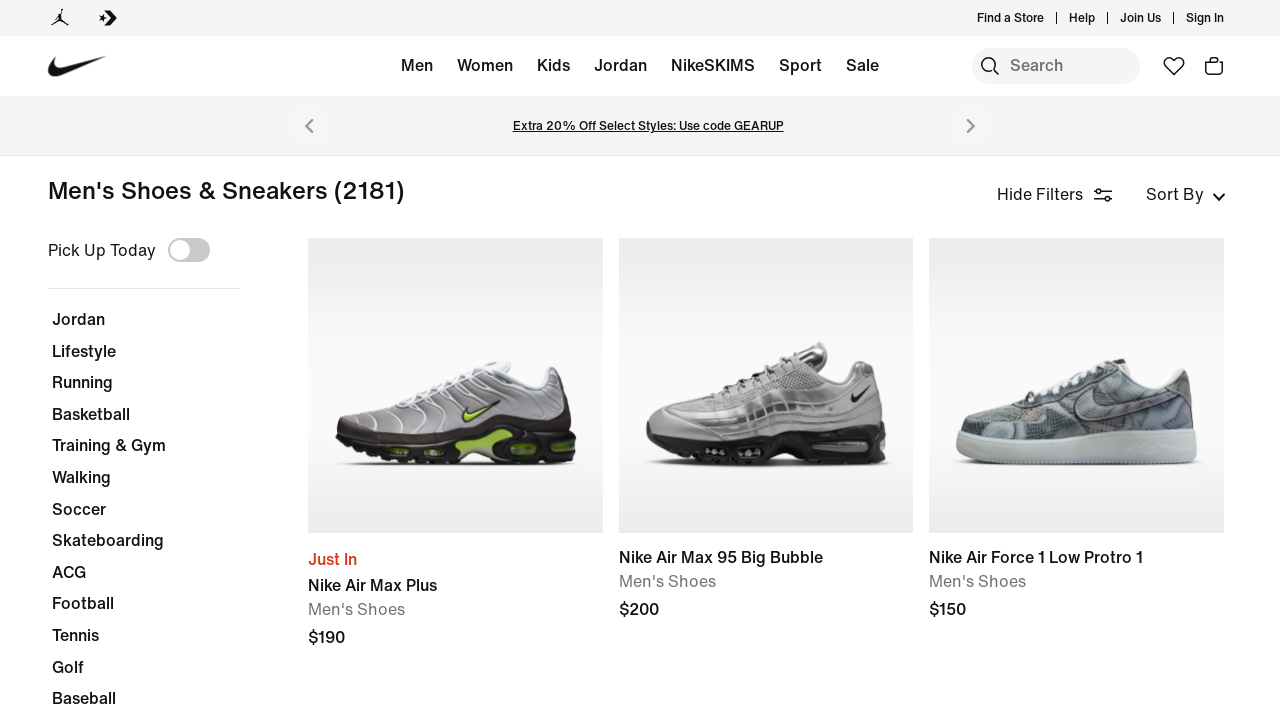

Retrieved initial page height for infinite scroll detection
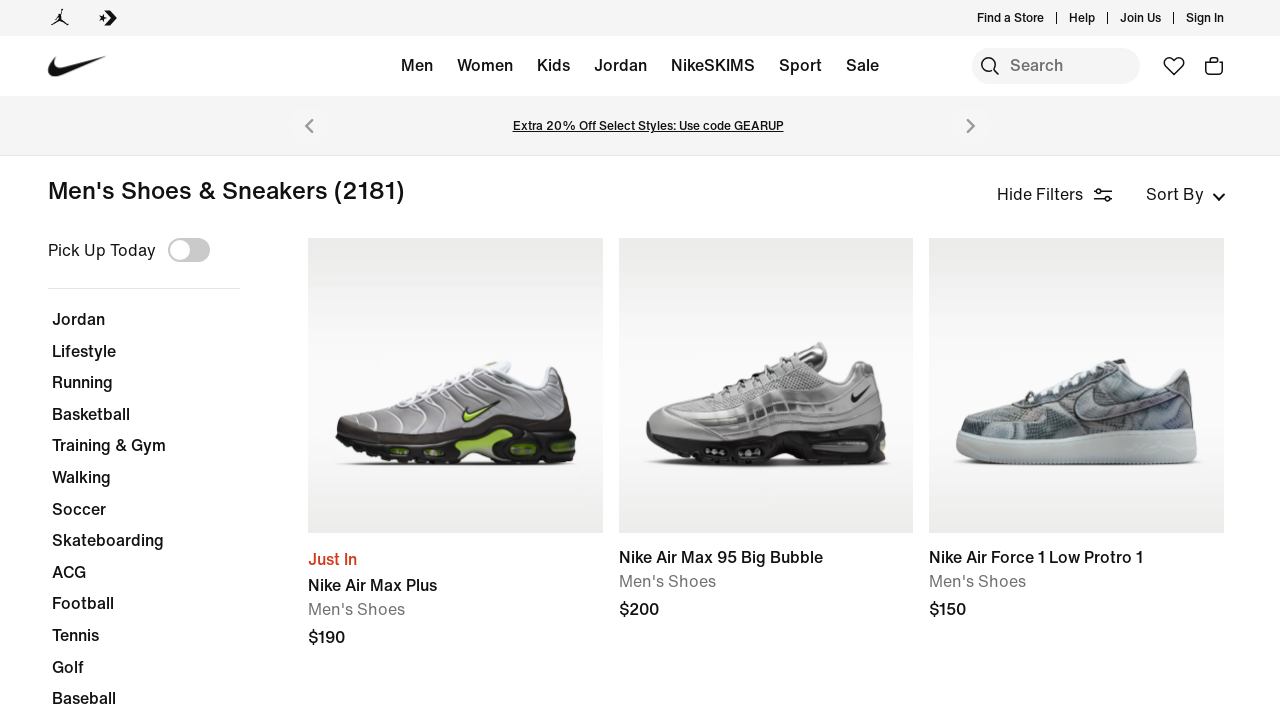

Scrolled to bottom of page to trigger content loading
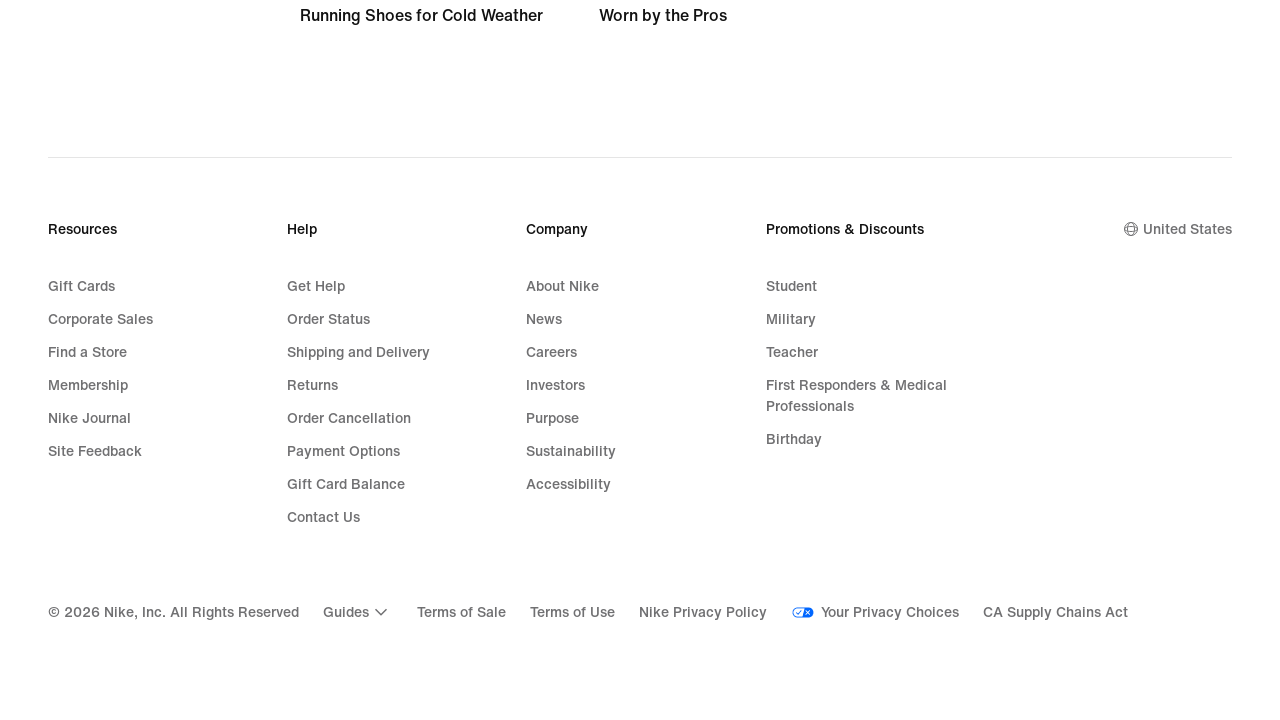

Waited 2 seconds for new content to load
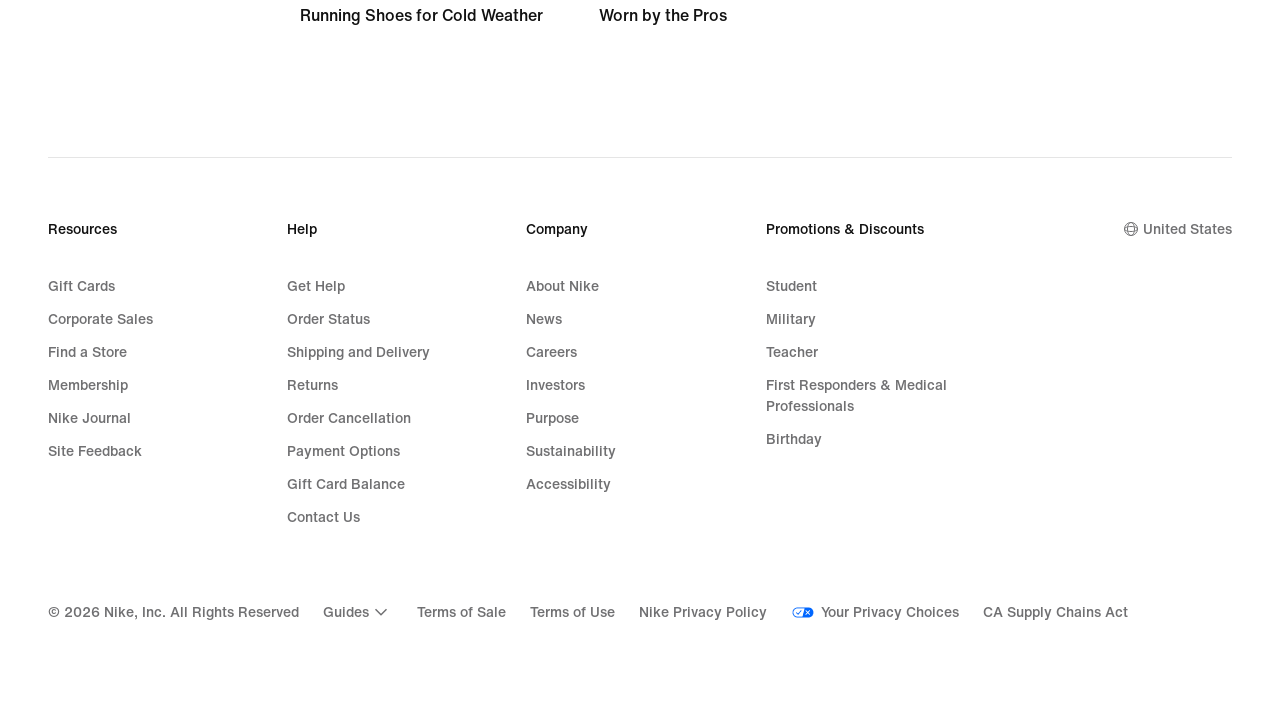

Retrieved updated page height to check for new content
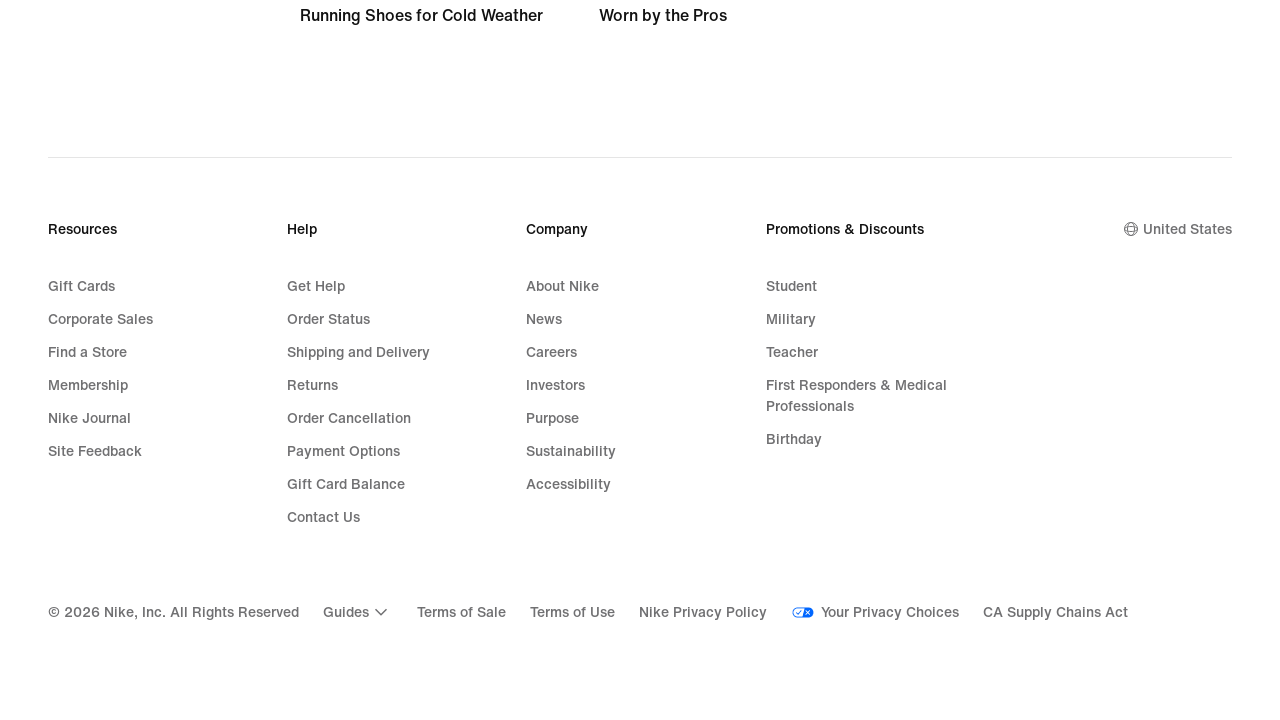

No new content loaded - reached end of infinite scroll
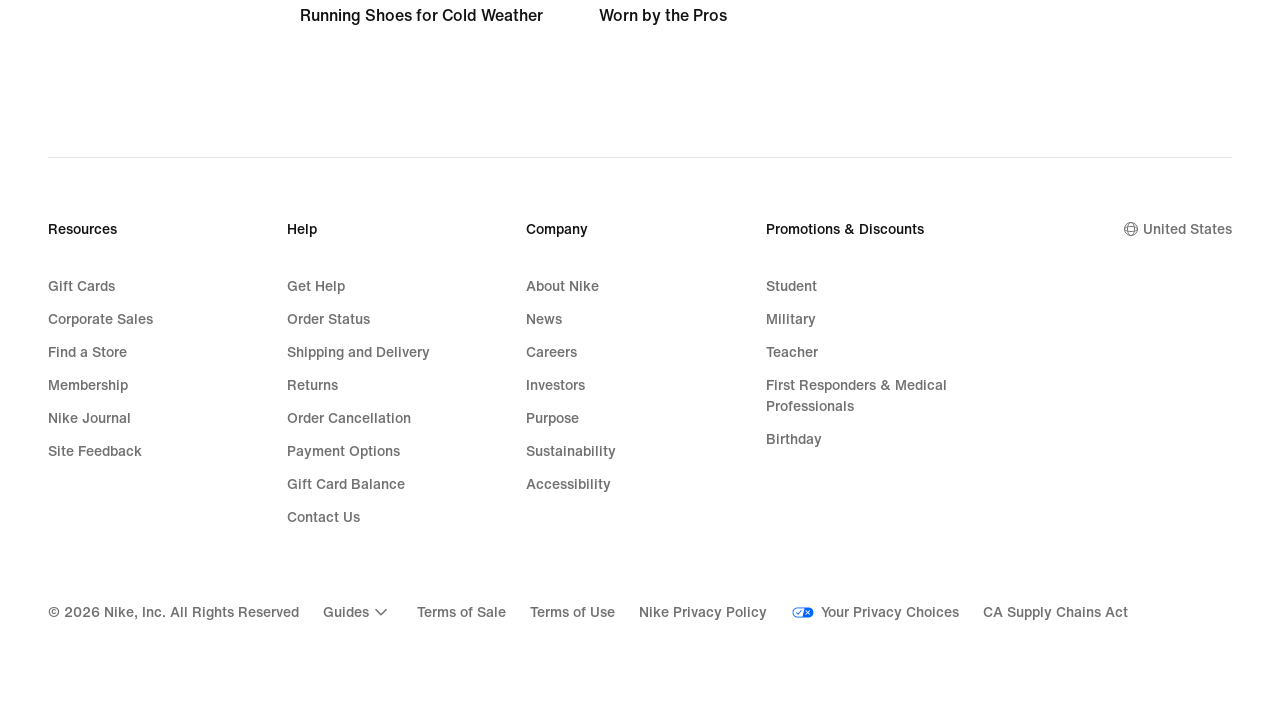

Verified product cards are visible after completing infinite scroll
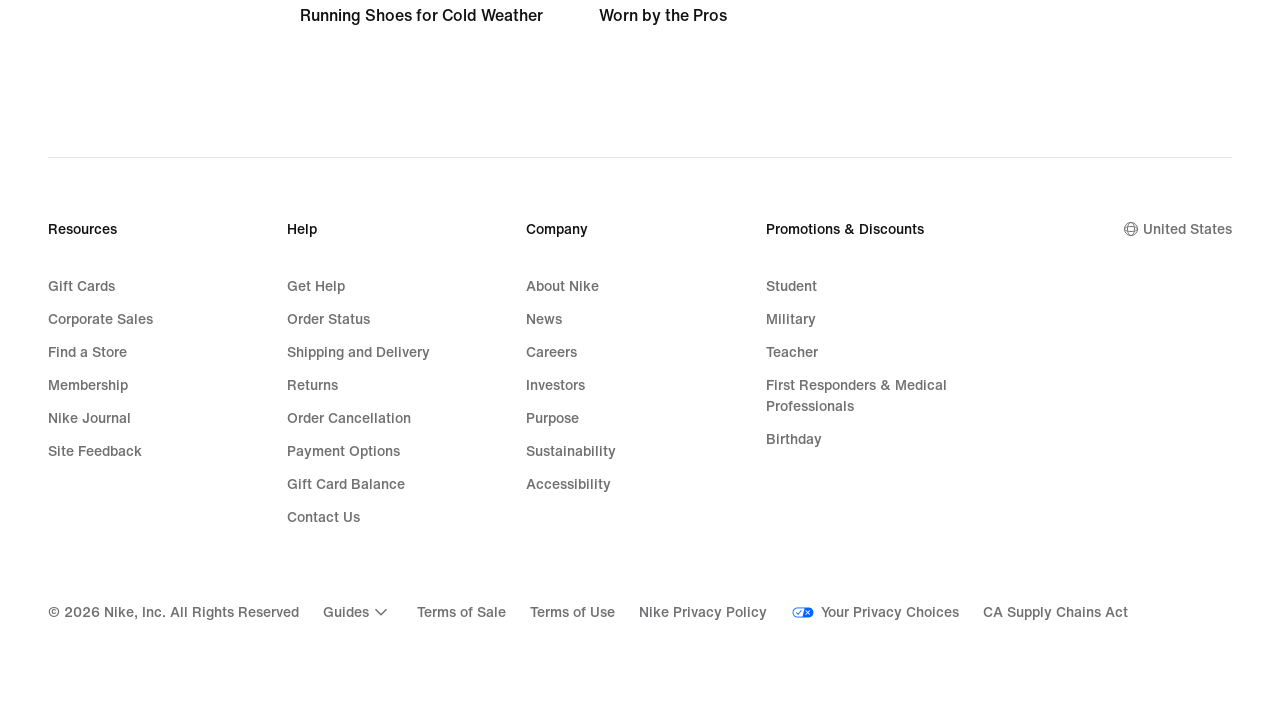

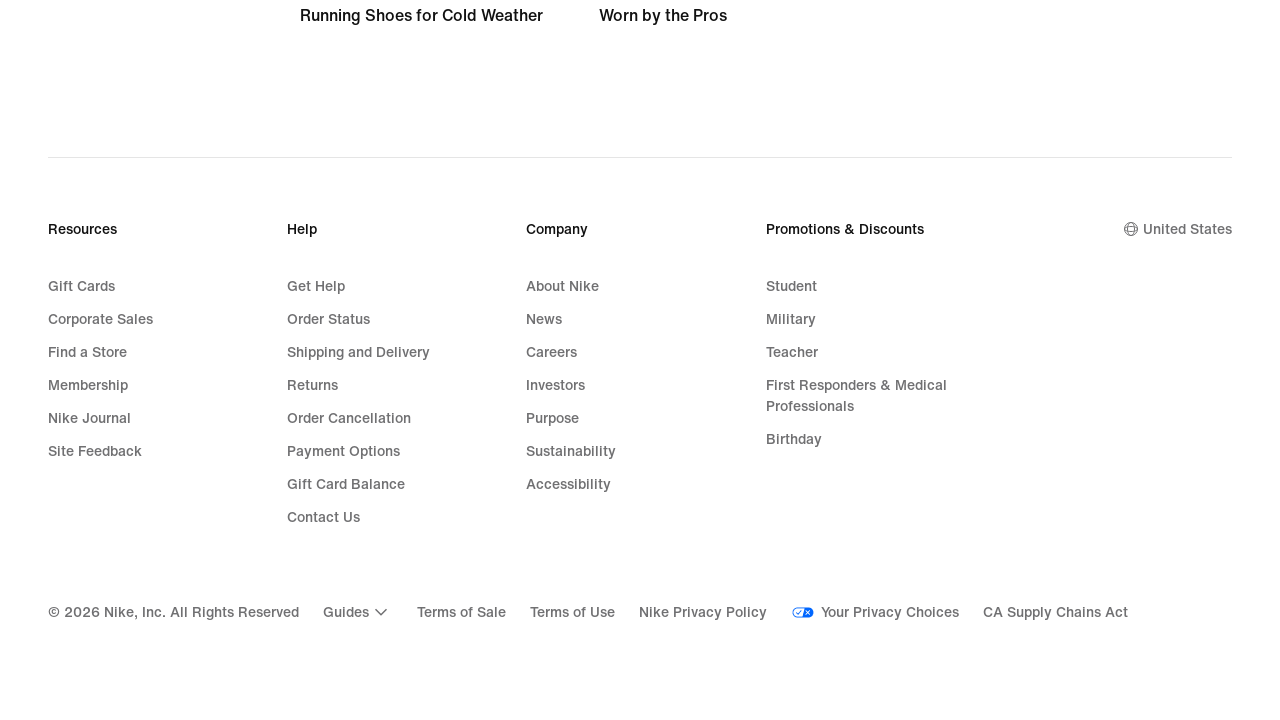